Navigates to the Selenium downloads page, scrolls to the "About Selenium" link, and clicks on it to navigate to the About page.

Starting URL: https://www.selenium.dev/downloads/

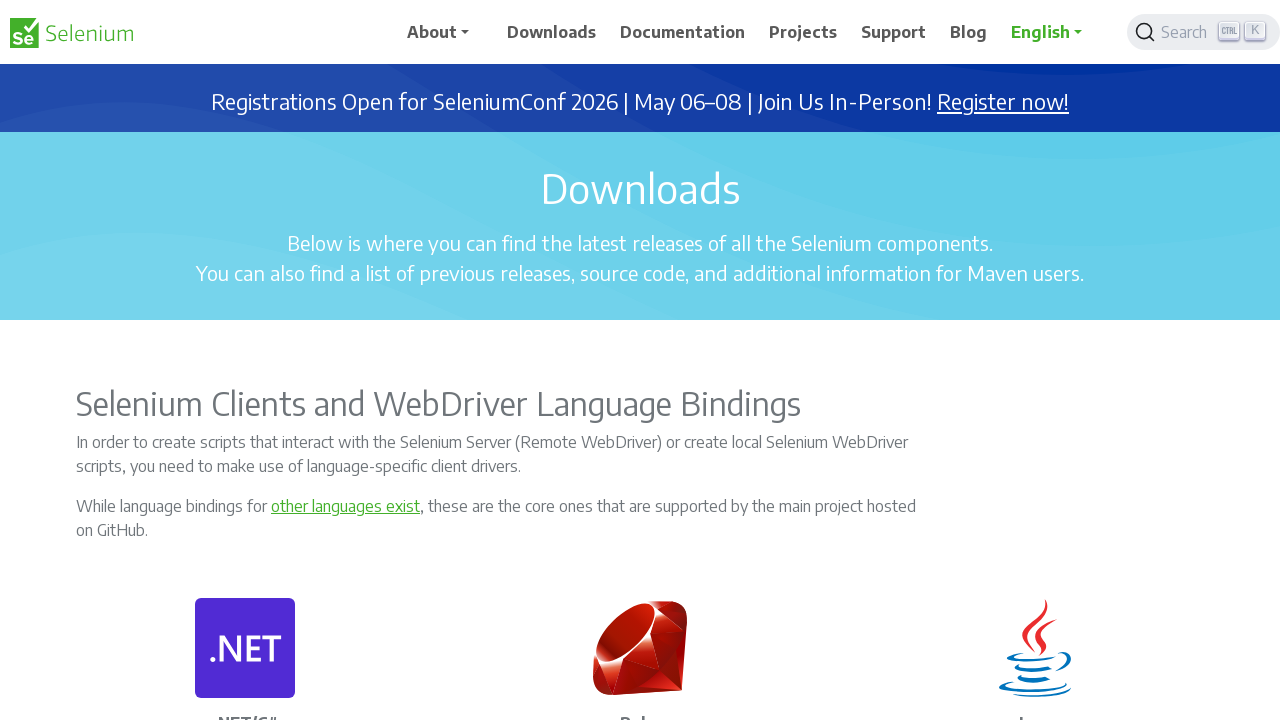

Waited for page DOM to load on Selenium downloads page
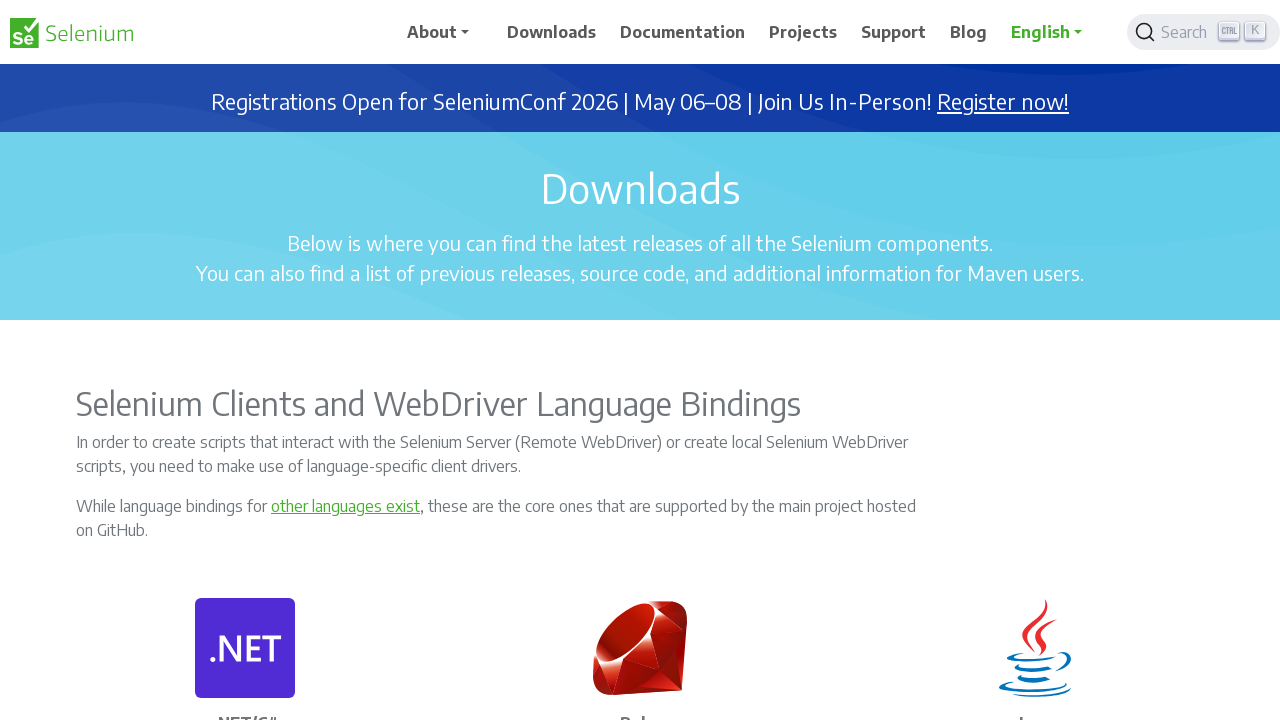

Located the second occurrence of 'About Selenium' link
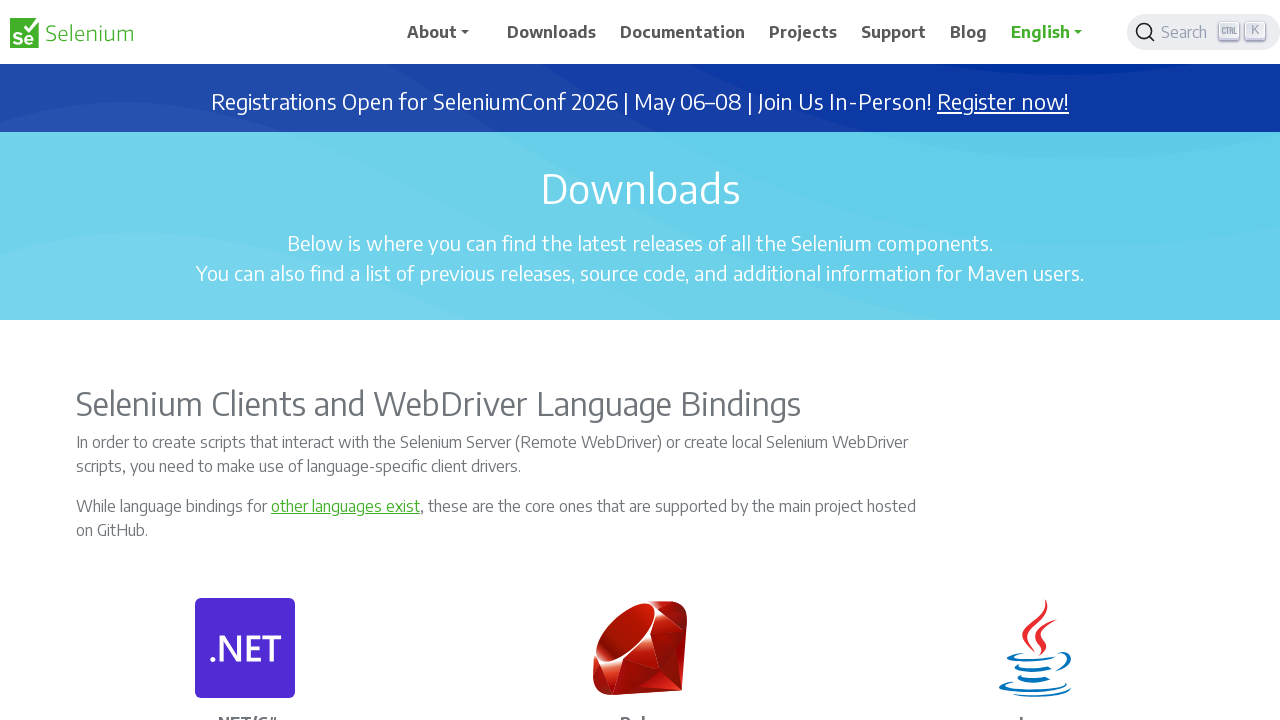

Scrolled 'About Selenium' link into view
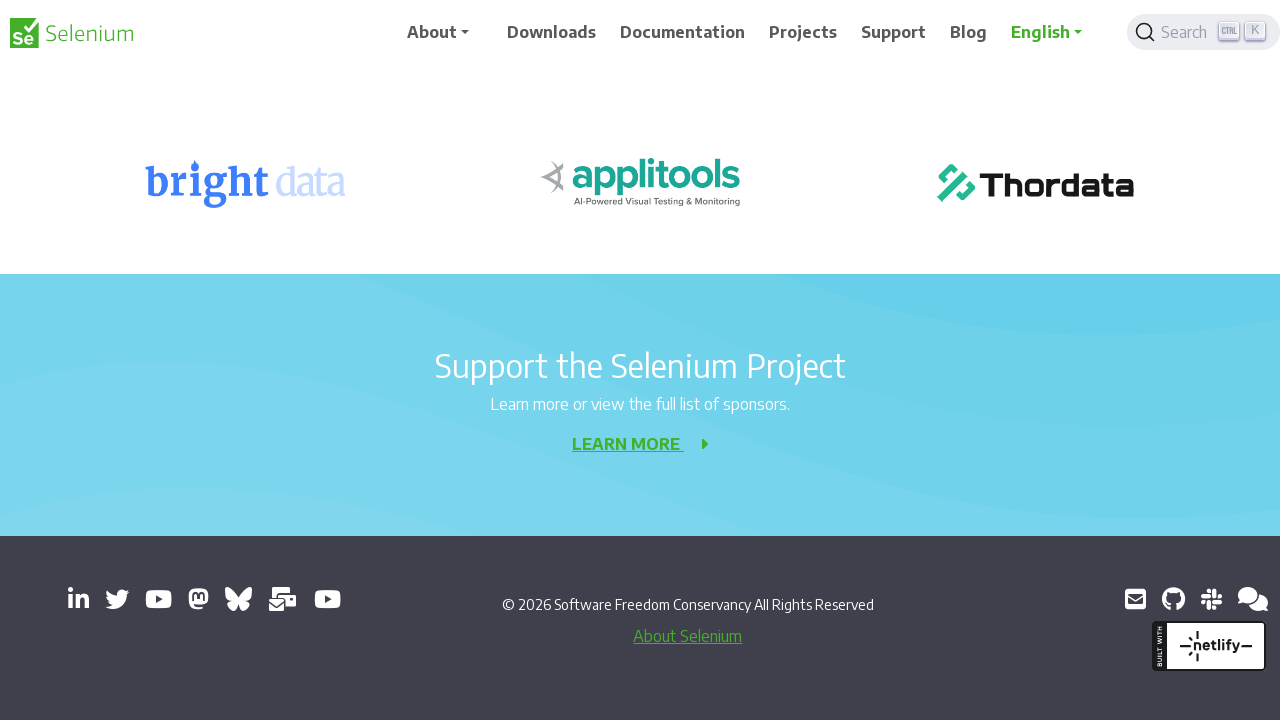

Clicked on the 'About Selenium' link at (688, 636) on xpath=//a[text()='About Selenium'] >> nth=1
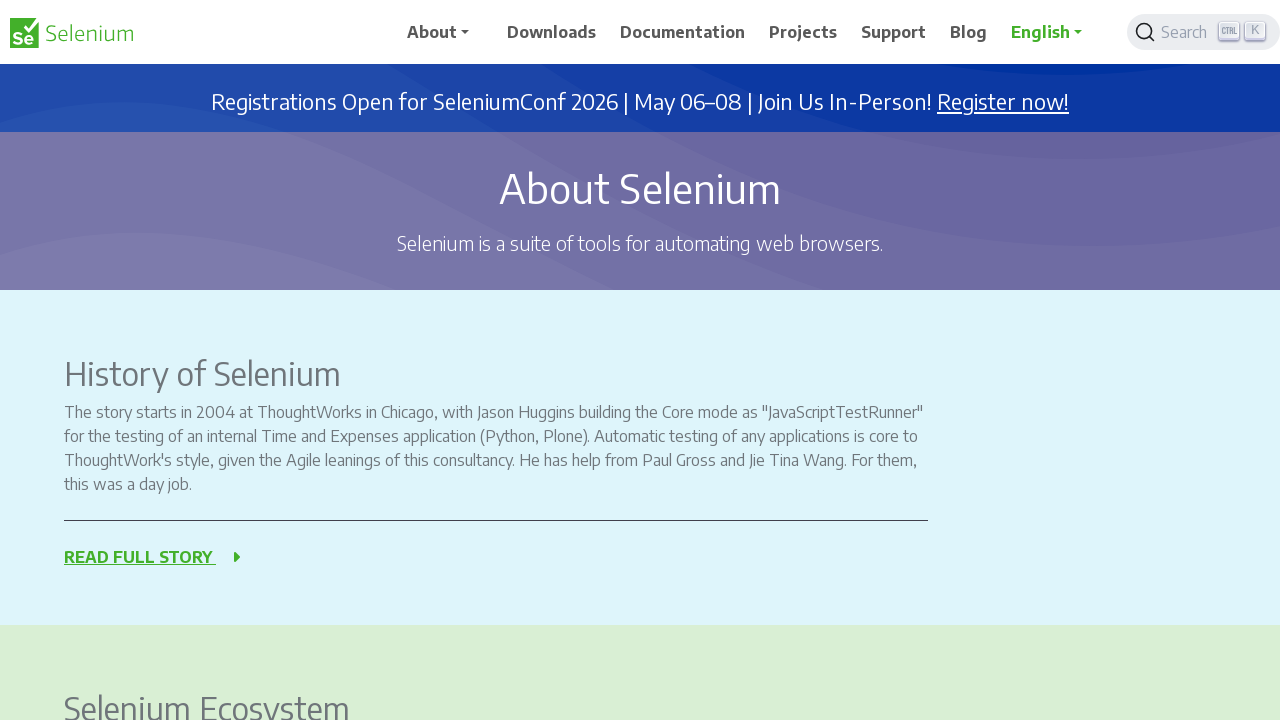

Waited for navigation to complete and About page to load
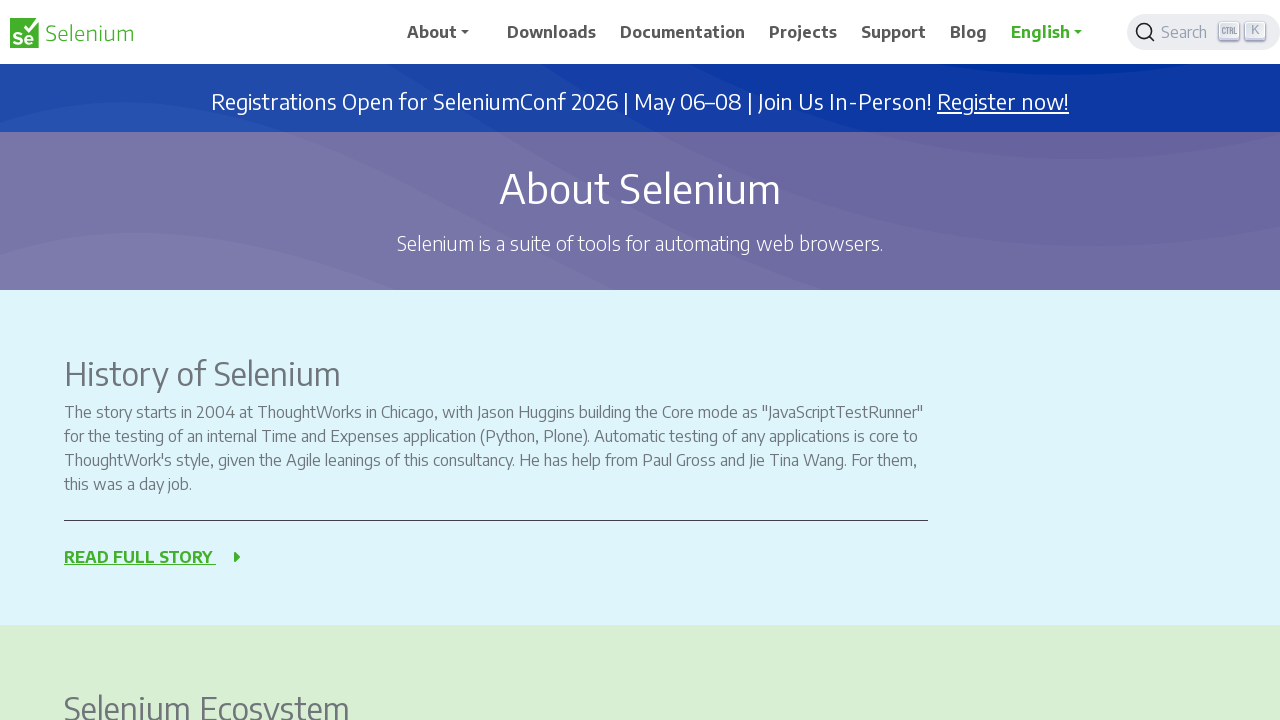

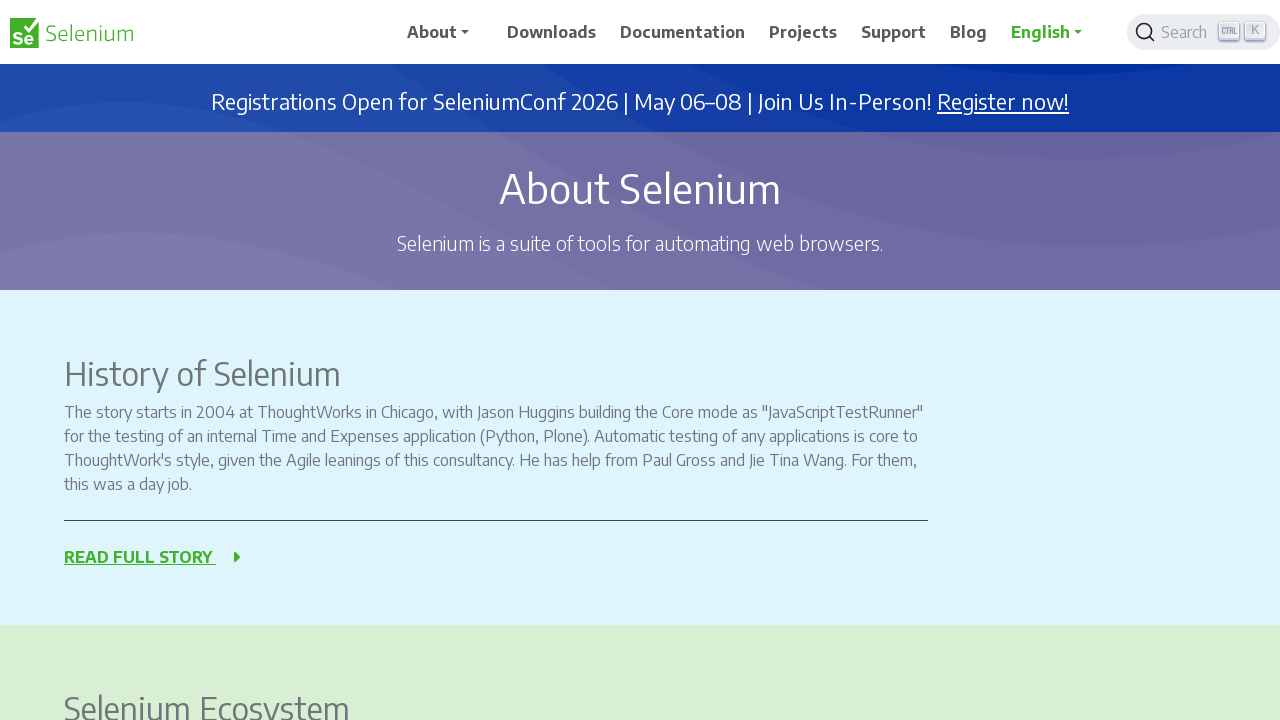